Tests that the "Clear completed" button displays the correct text after marking an item as complete.

Starting URL: https://demo.playwright.dev/todomvc

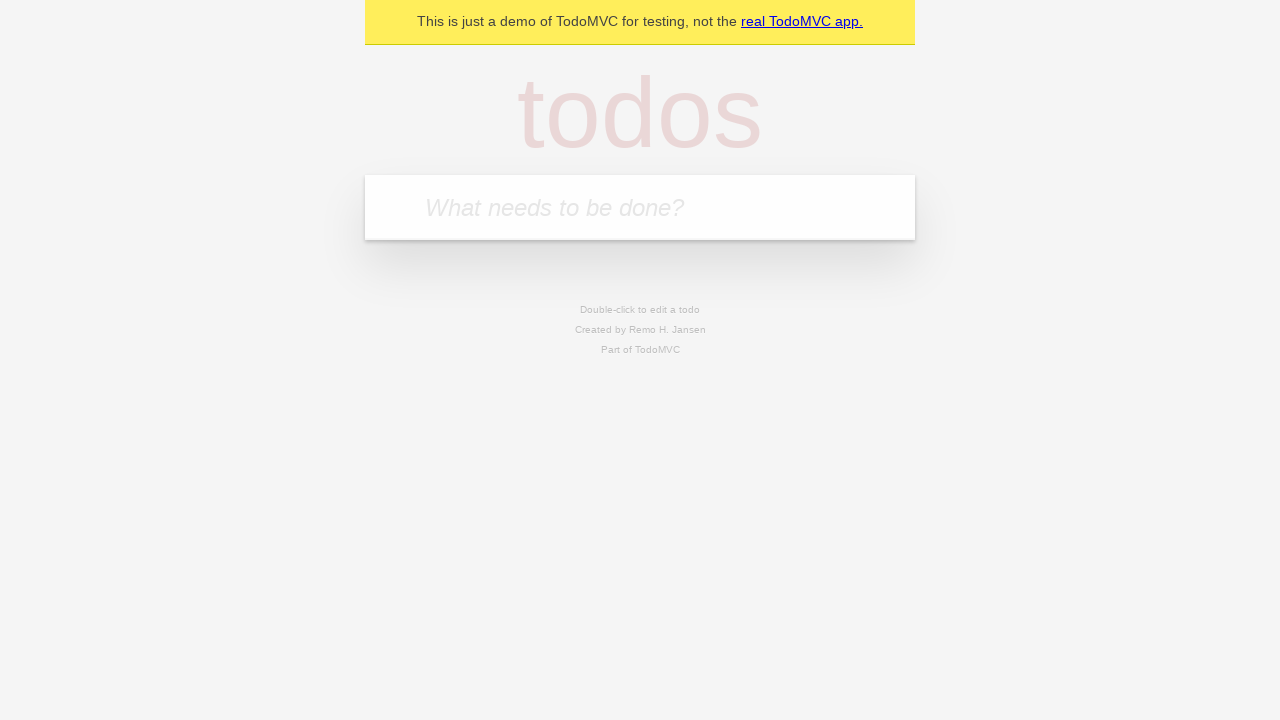

Filled todo input with 'buy some cheese' on internal:attr=[placeholder="What needs to be done?"i]
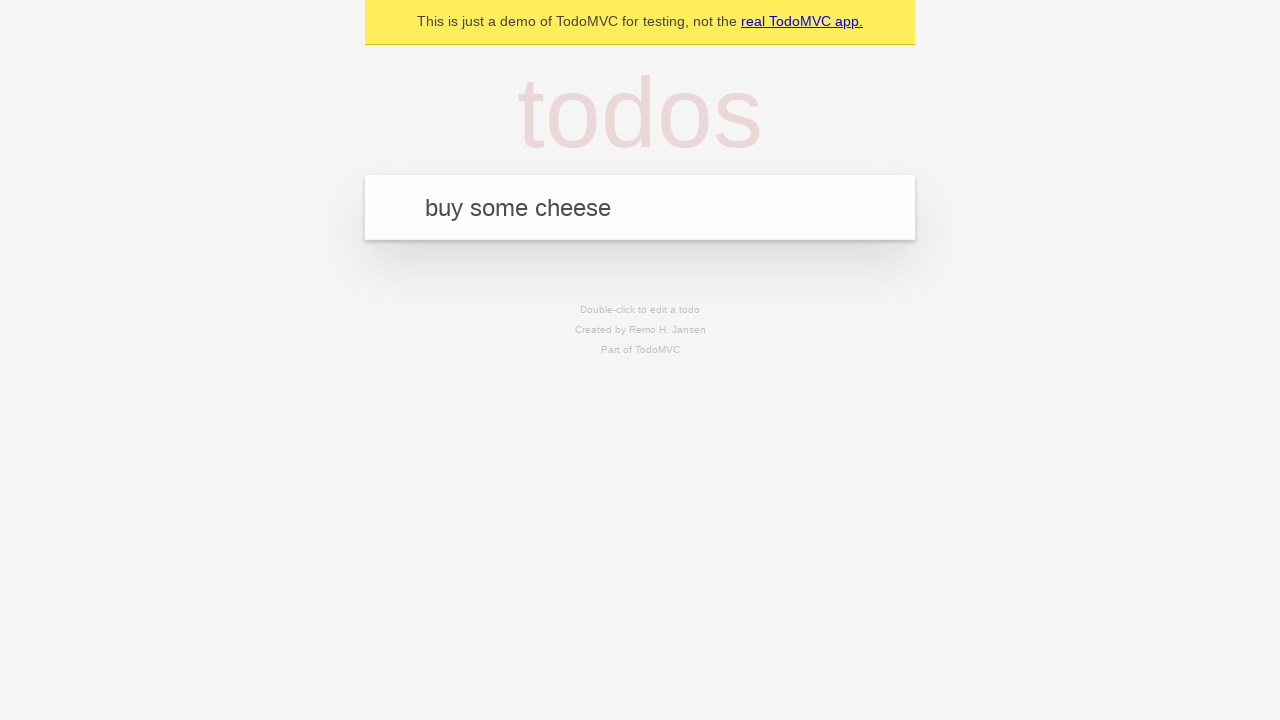

Pressed Enter to create first todo item on internal:attr=[placeholder="What needs to be done?"i]
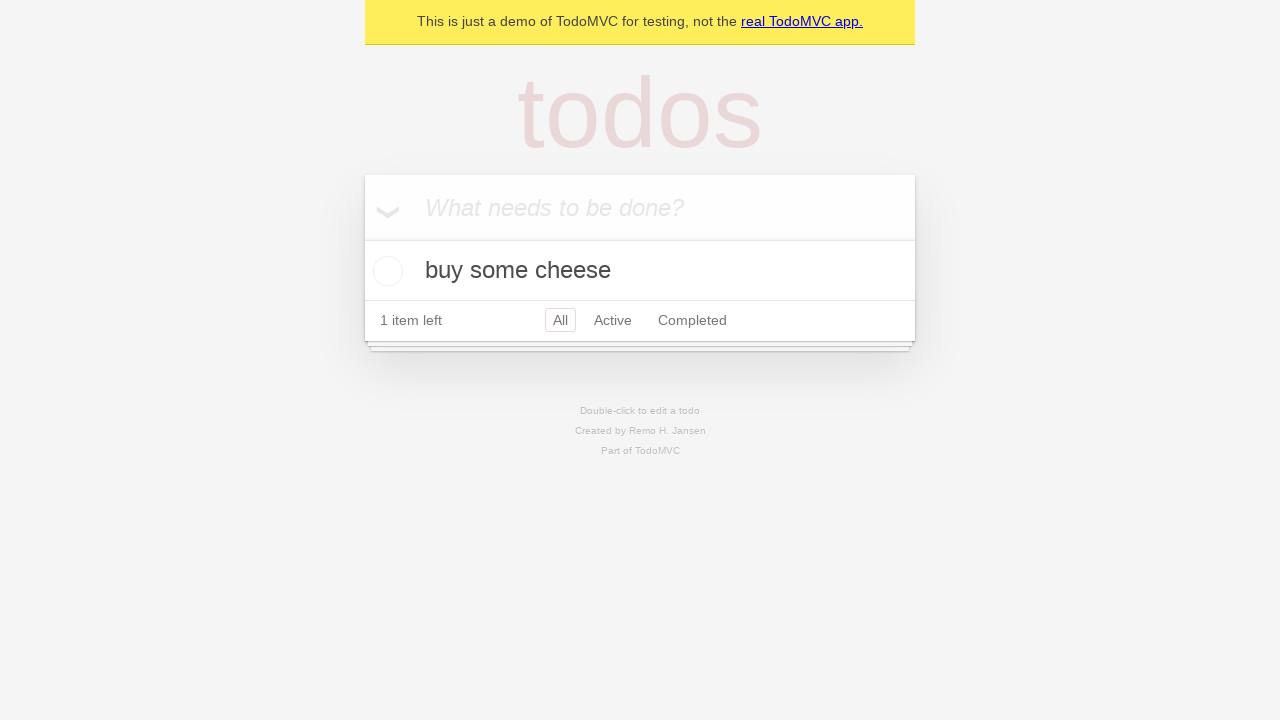

Filled todo input with 'feed the cat' on internal:attr=[placeholder="What needs to be done?"i]
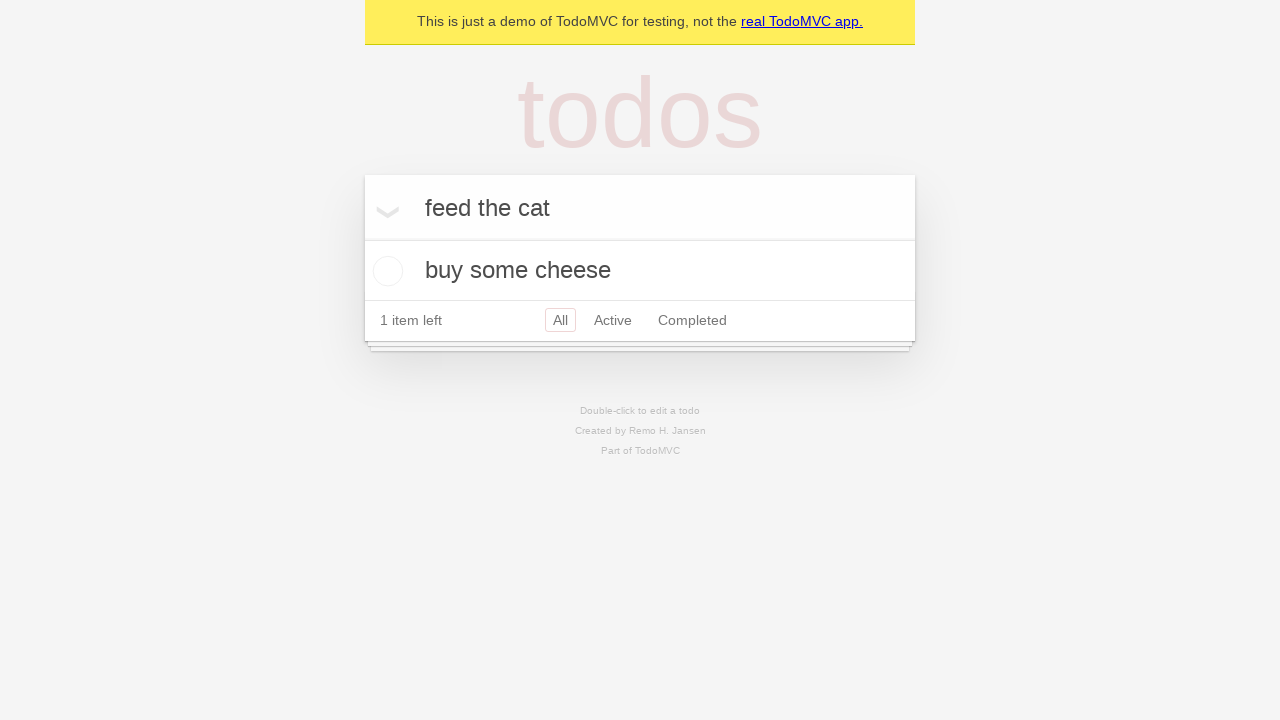

Pressed Enter to create second todo item on internal:attr=[placeholder="What needs to be done?"i]
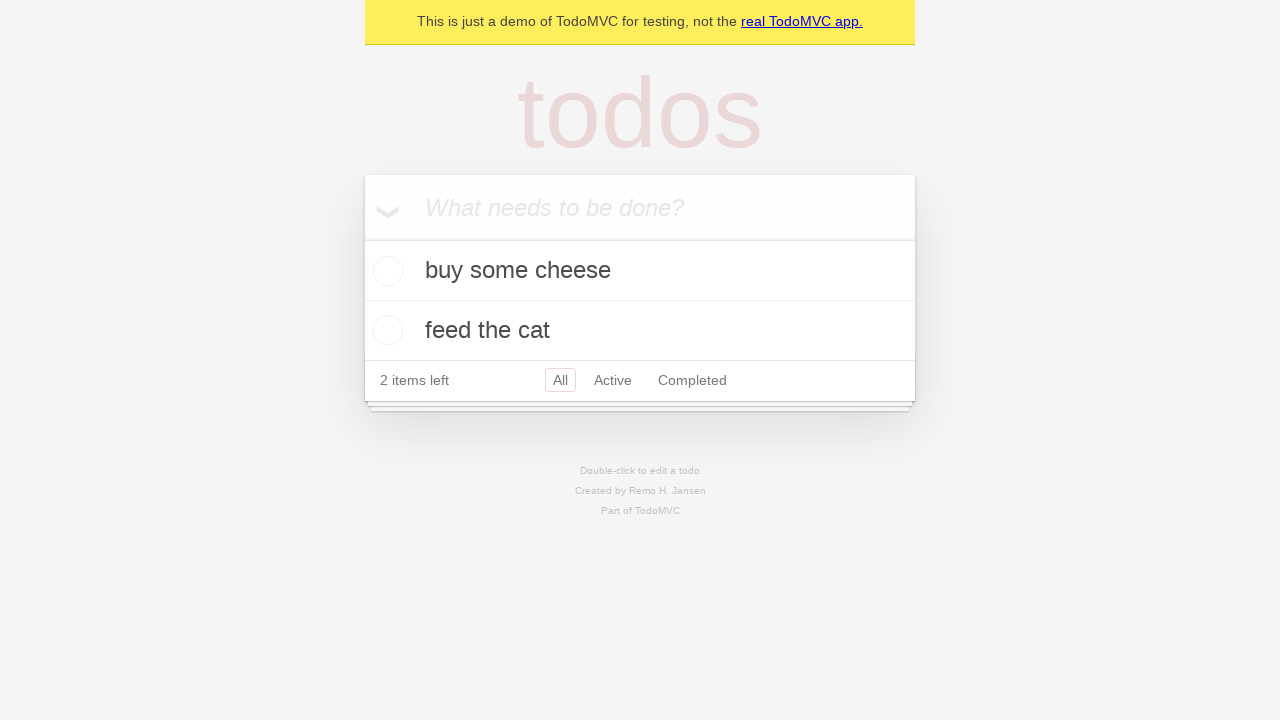

Filled todo input with 'book a doctors appointment' on internal:attr=[placeholder="What needs to be done?"i]
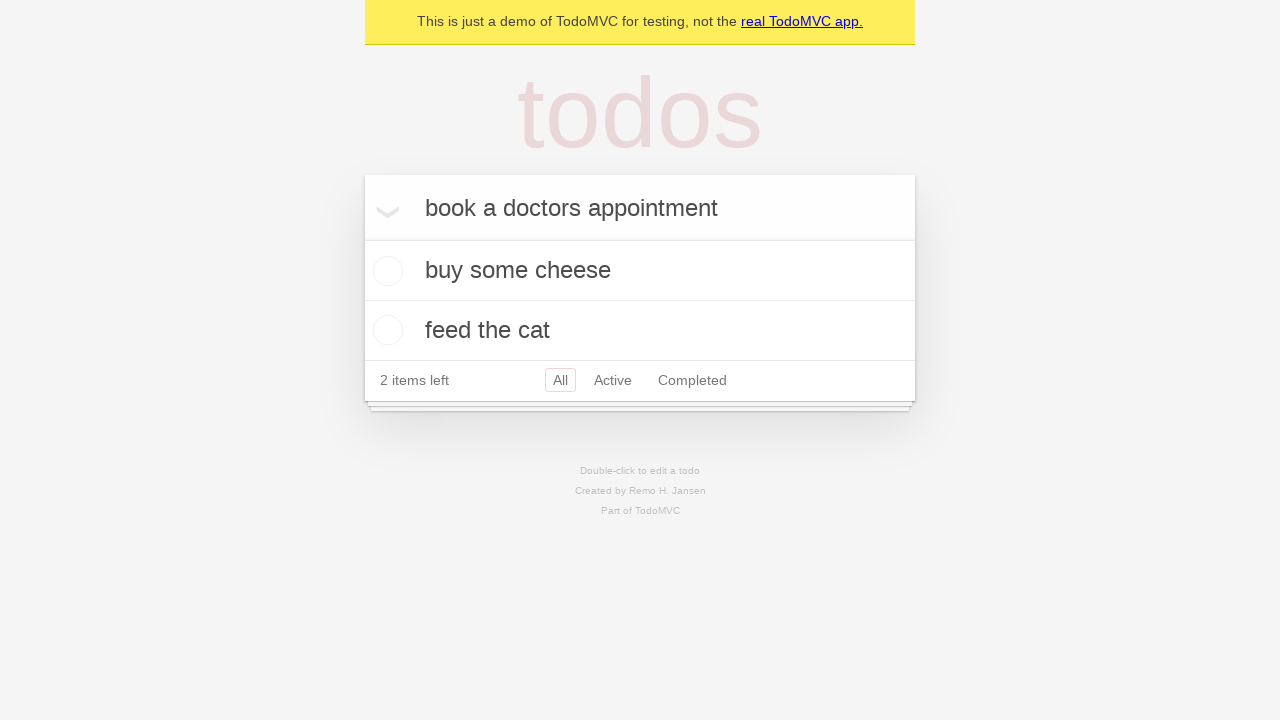

Pressed Enter to create third todo item on internal:attr=[placeholder="What needs to be done?"i]
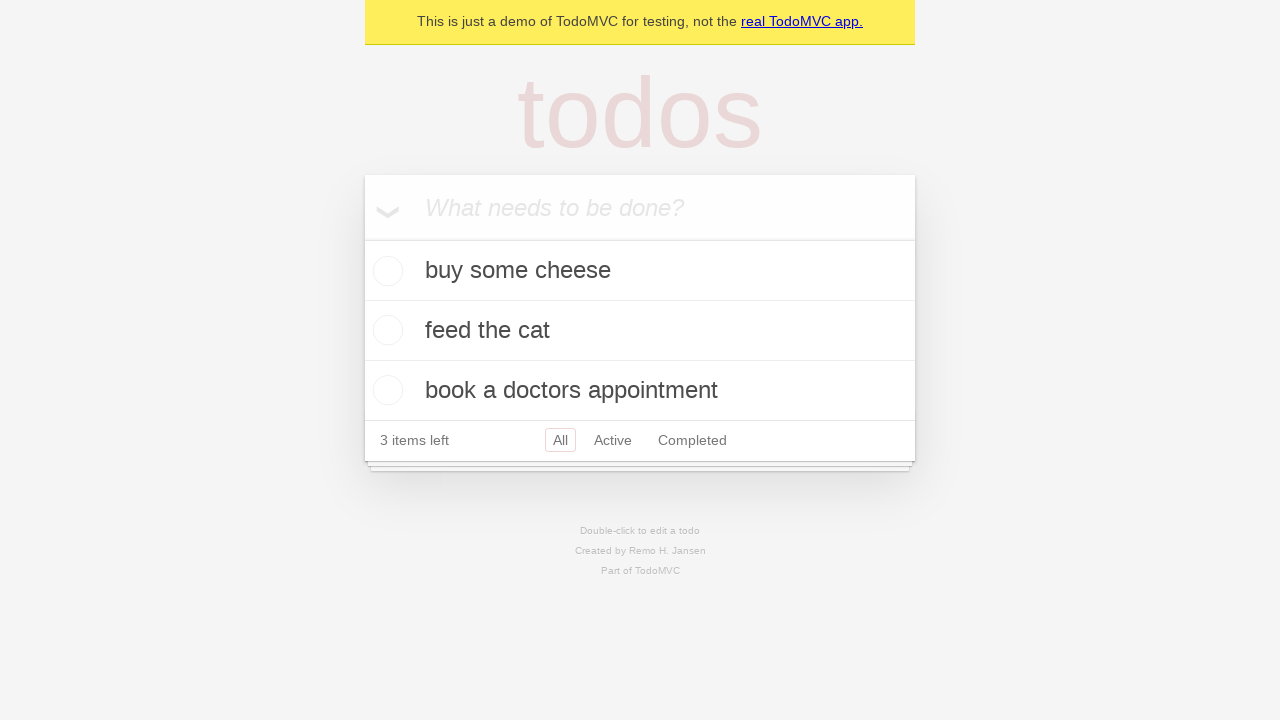

Marked first todo item as complete by clicking toggle checkbox at (385, 271) on .todo-list li .toggle >> nth=0
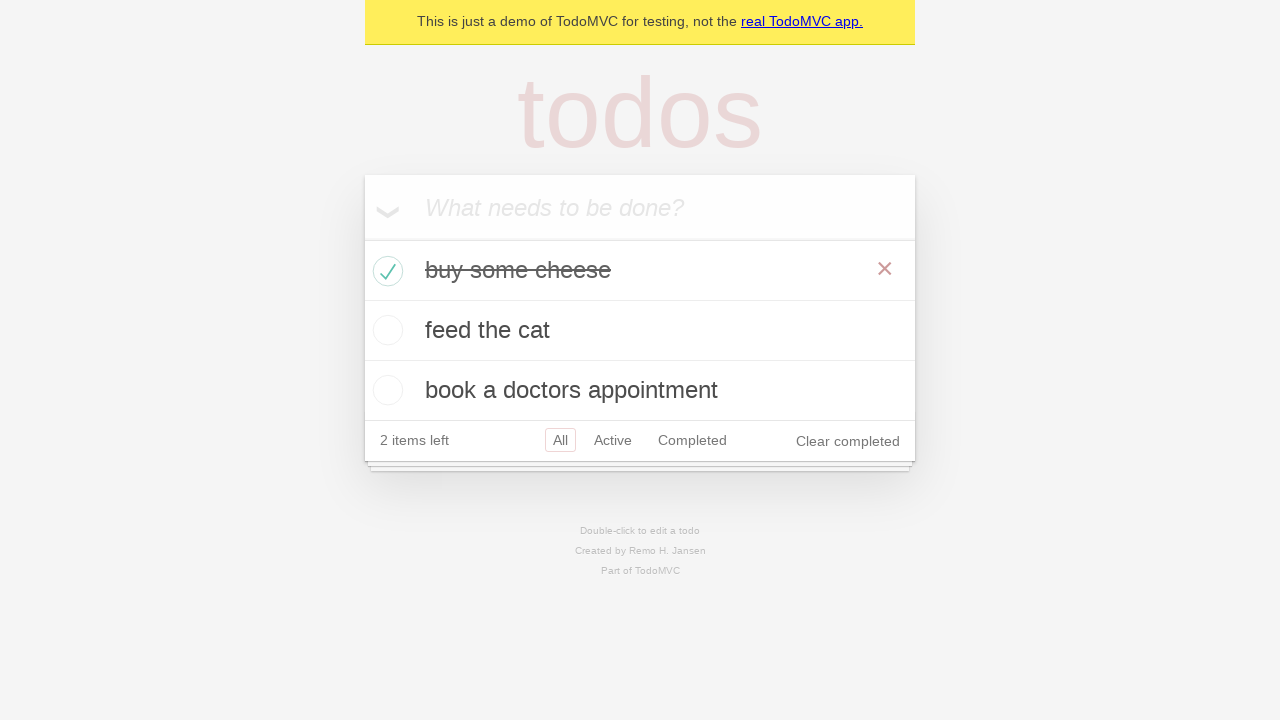

Clear completed button is now visible
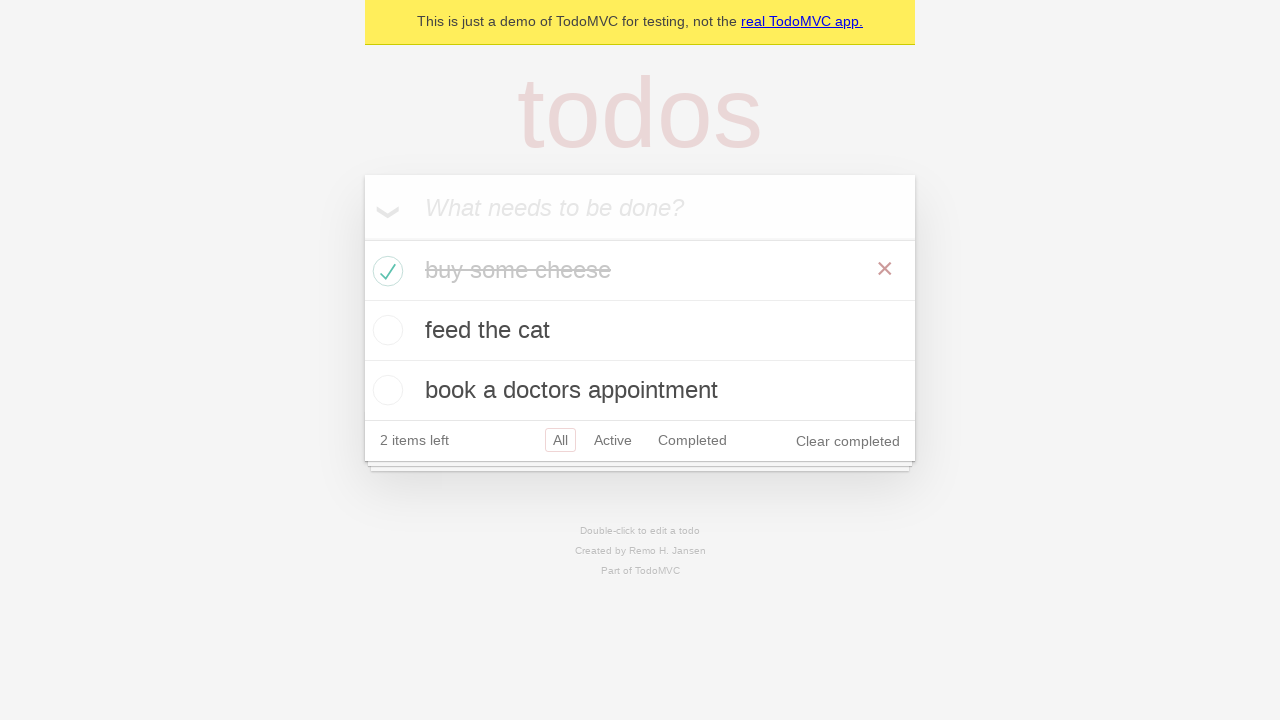

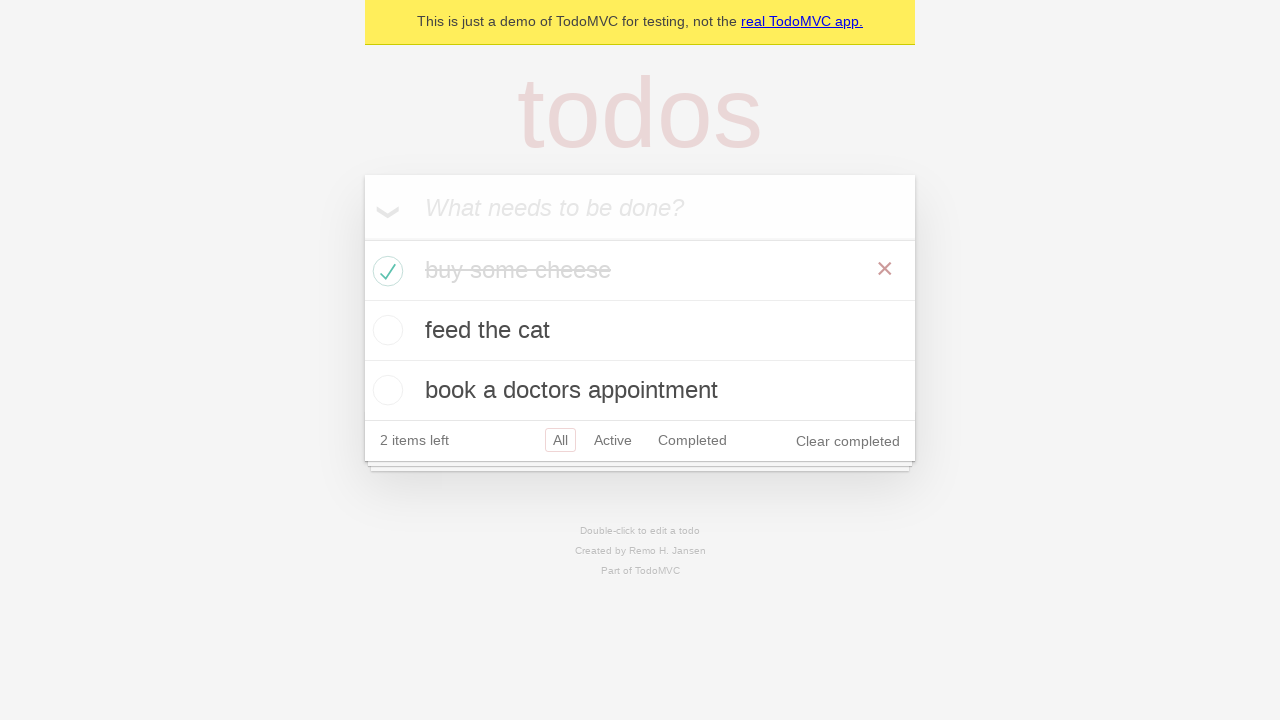